Clicks on the shopping cart link and verifies that the cart is empty by checking for the "Your shopping cart is empty" message.

Starting URL: https://advantageonlineshopping.com

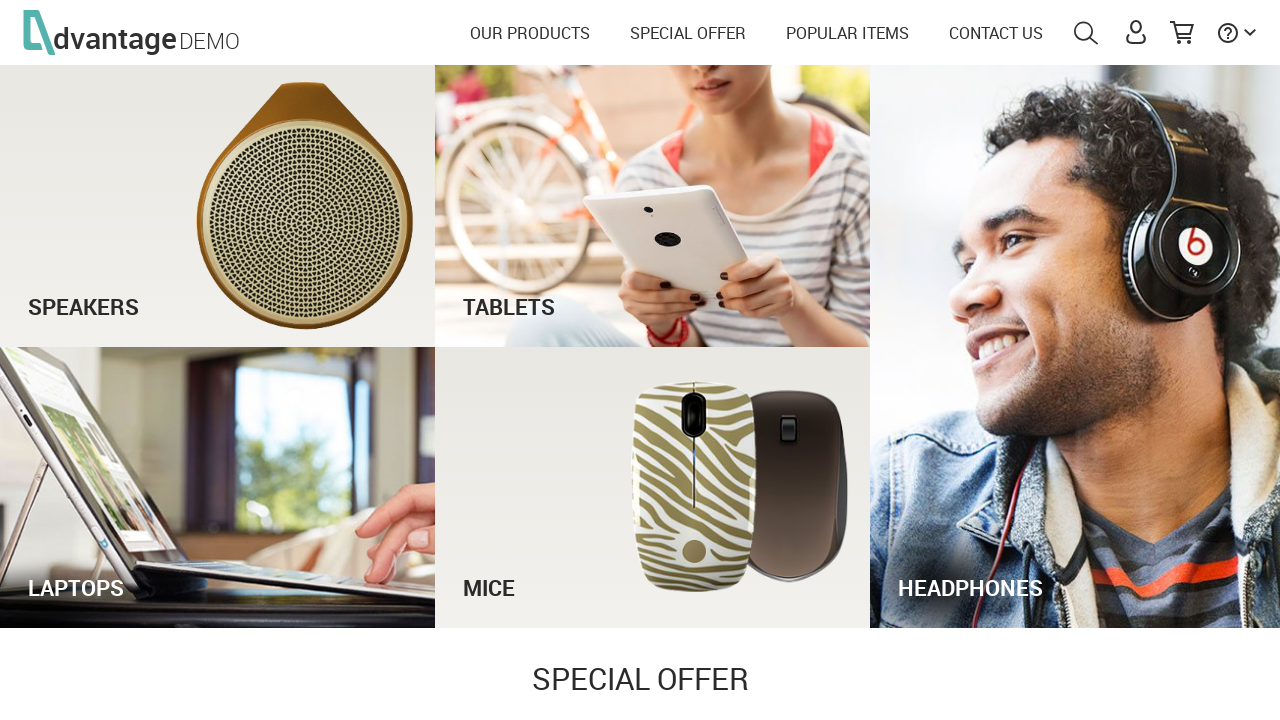

Clicked on the shopping cart link at (1182, 34) on #shoppingCartLink
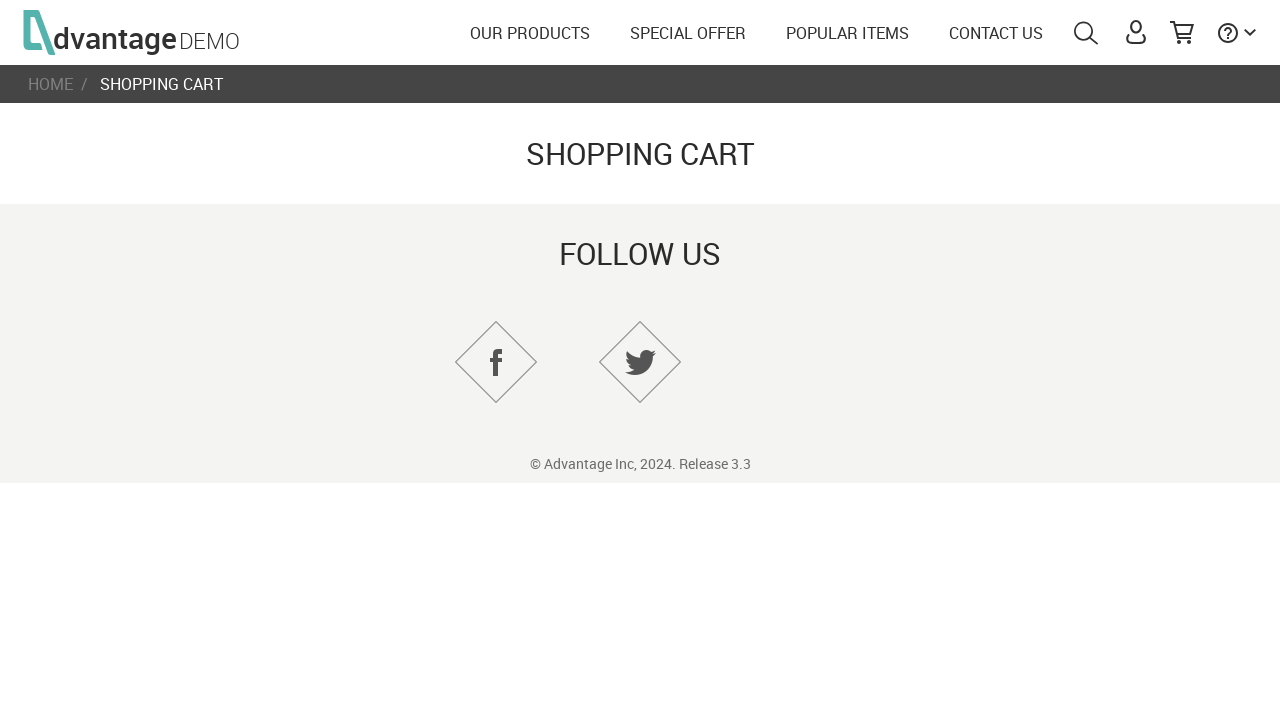

Shopping cart content loaded
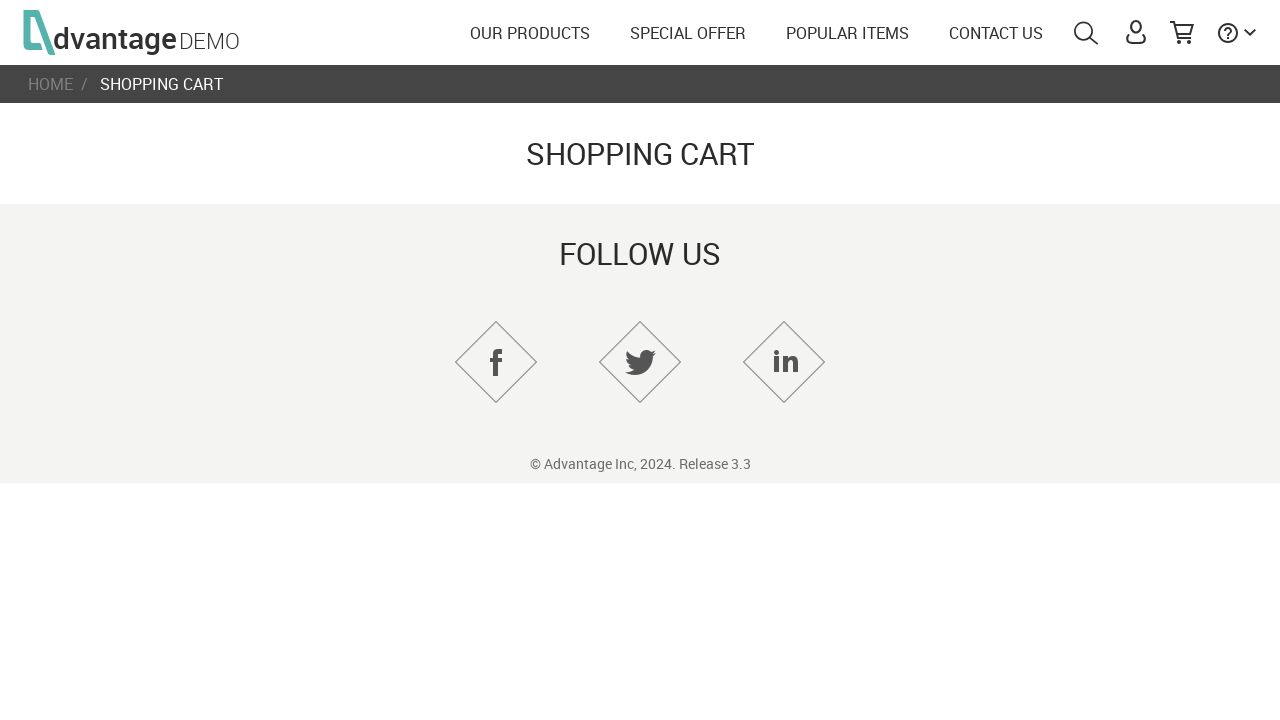

Verified 'Your shopping cart is empty' message is displayed
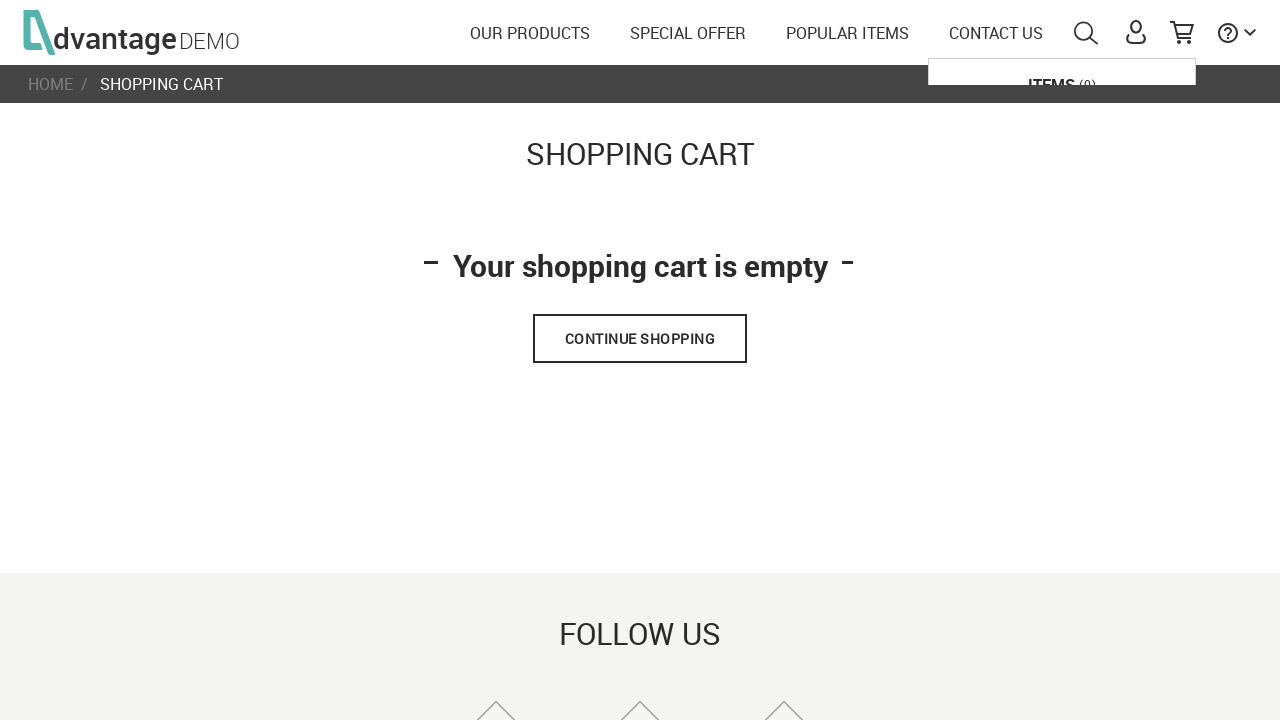

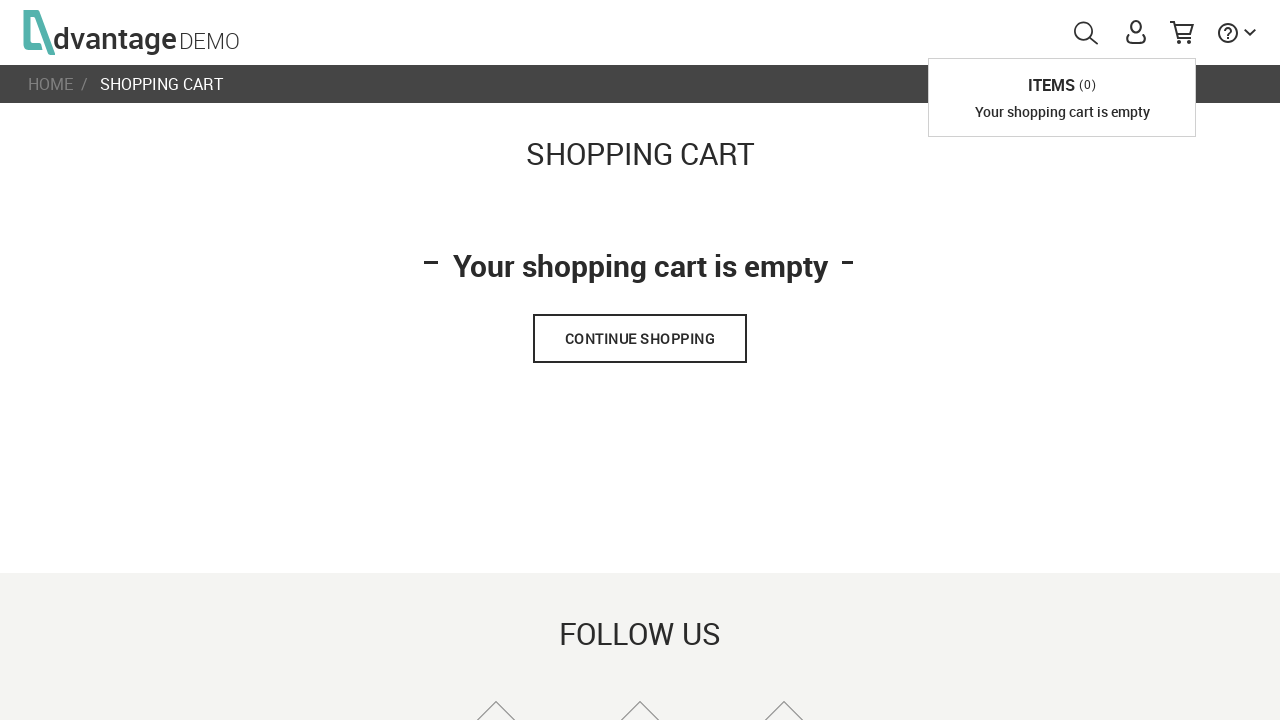